Tests the Canadian CRS (Comprehensive Ranking System) score calculator by filling out the immigration assessment form with sample data and submitting it to calculate an immigration score.

Starting URL: https://ircc.canada.ca/english/immigrate/skilled/crs-tool.asp

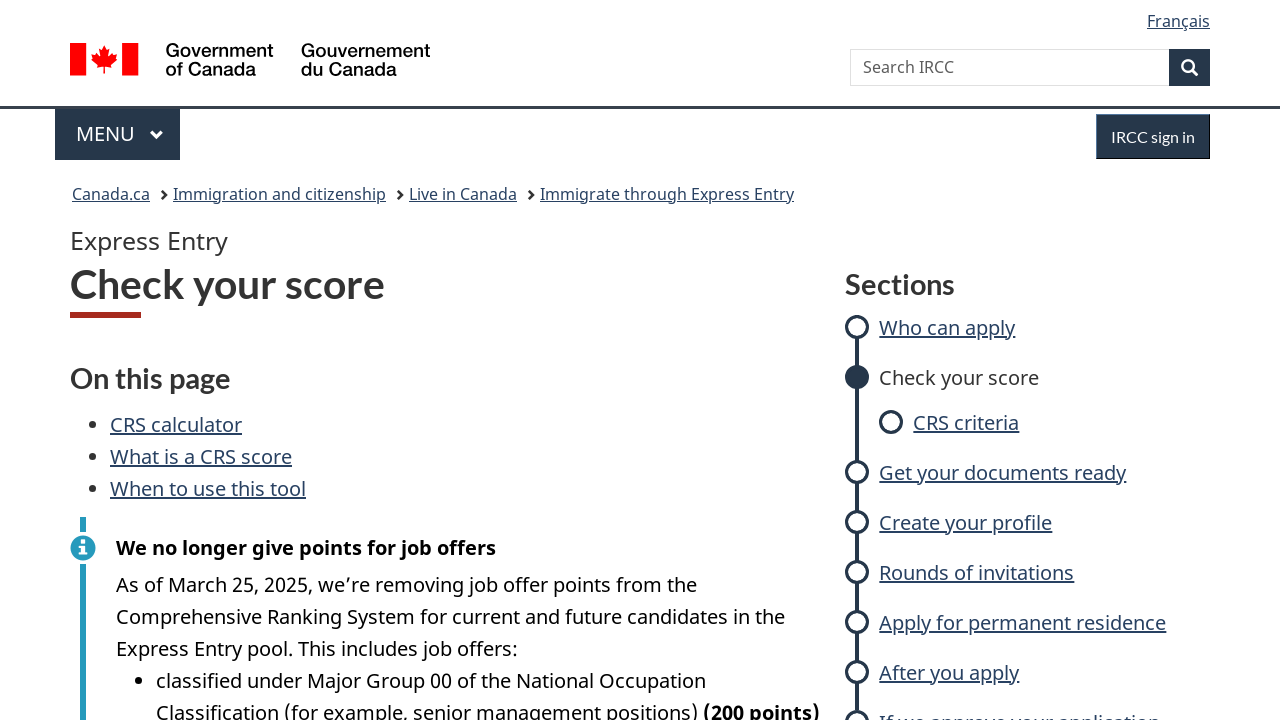

Selected marital status as Single on #q1
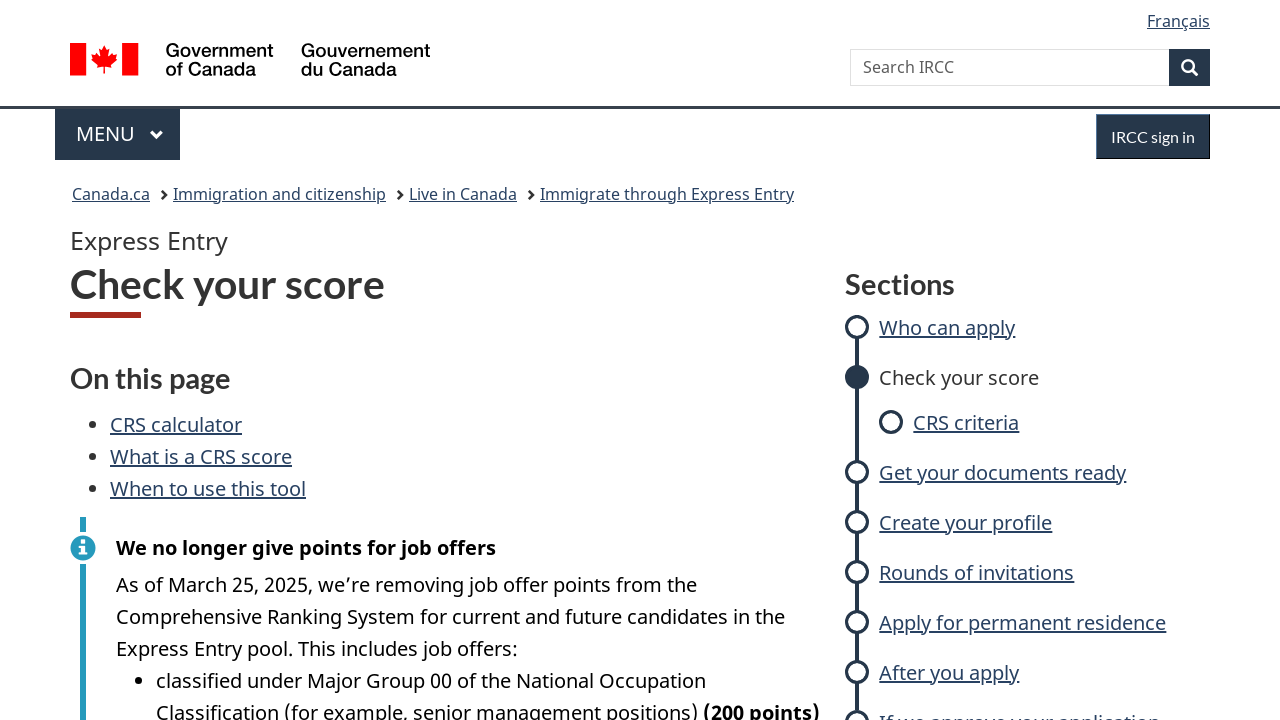

Selected age as 29 years old on #q3
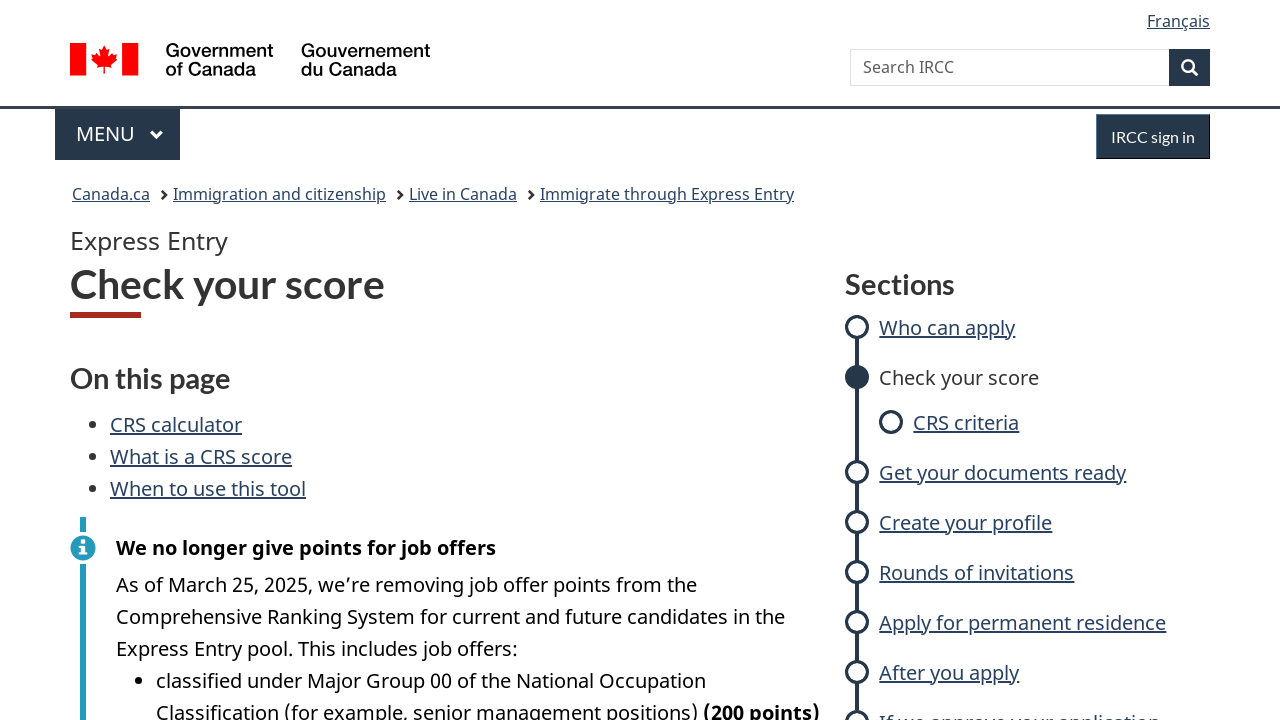

Selected education level as Bachelor's degree on #q4
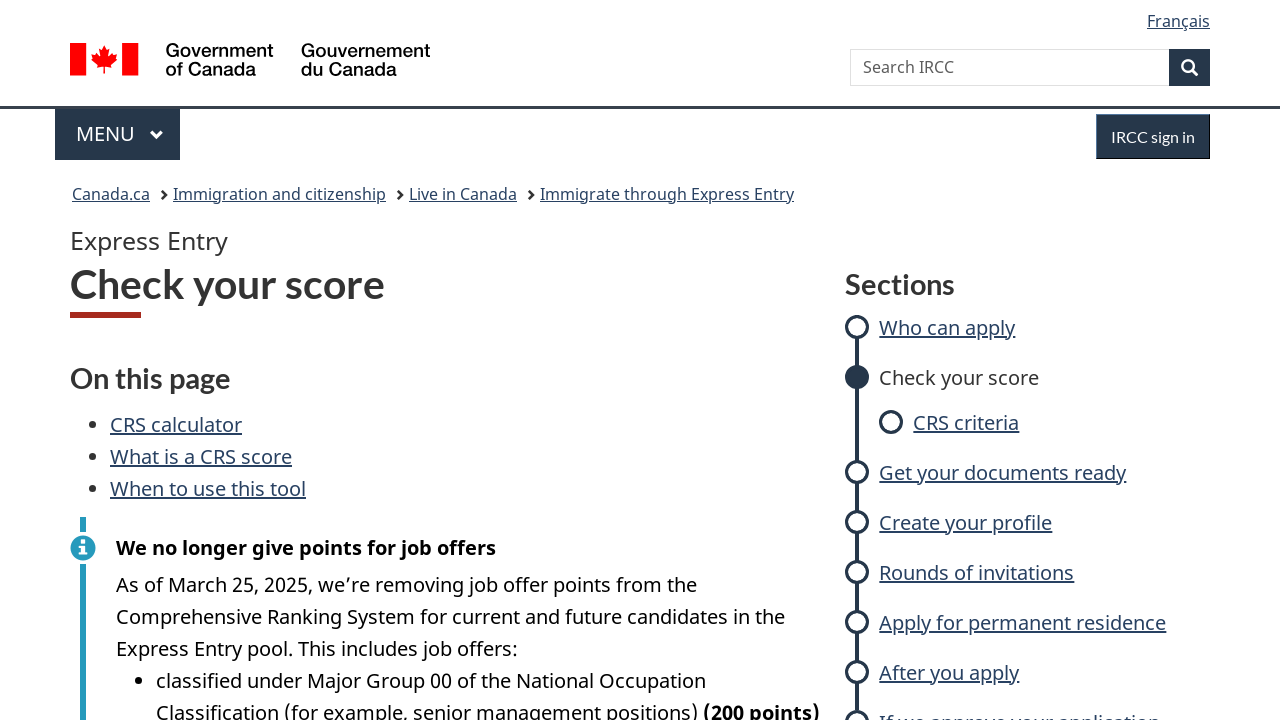

Indicated no Canadian degree on #q4b
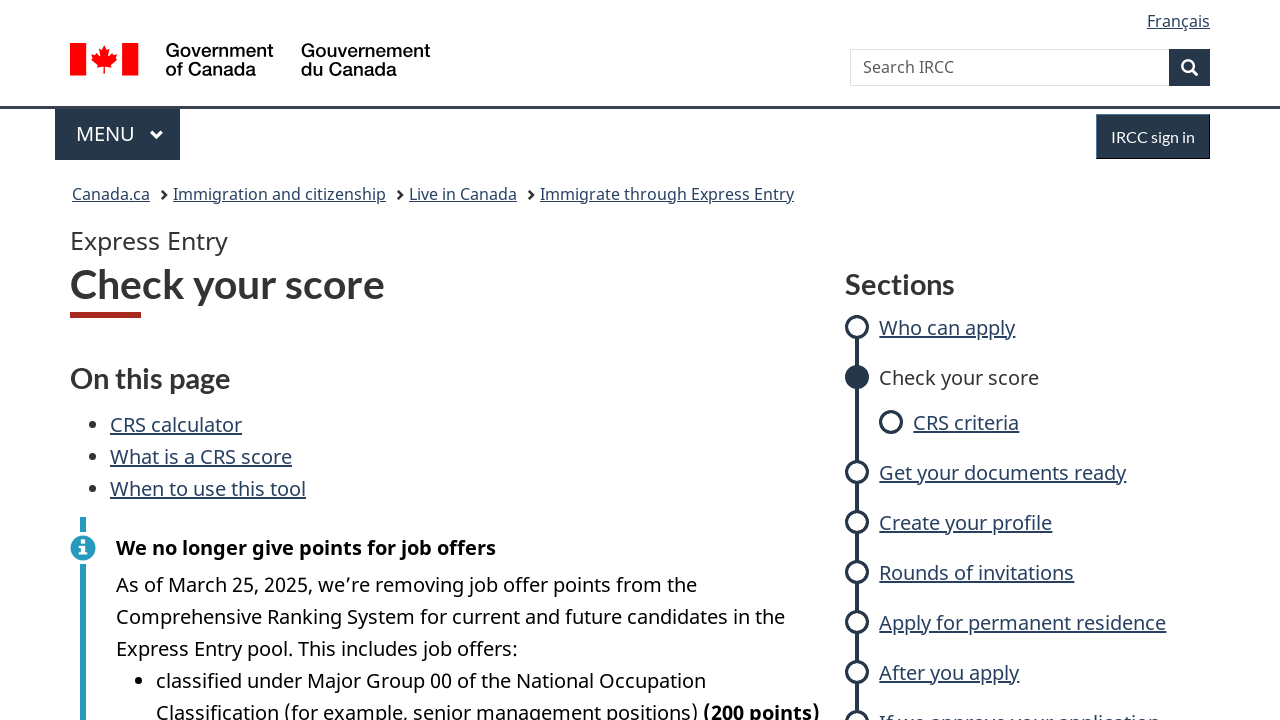

Selected language test taken less than two years ago on #q5i
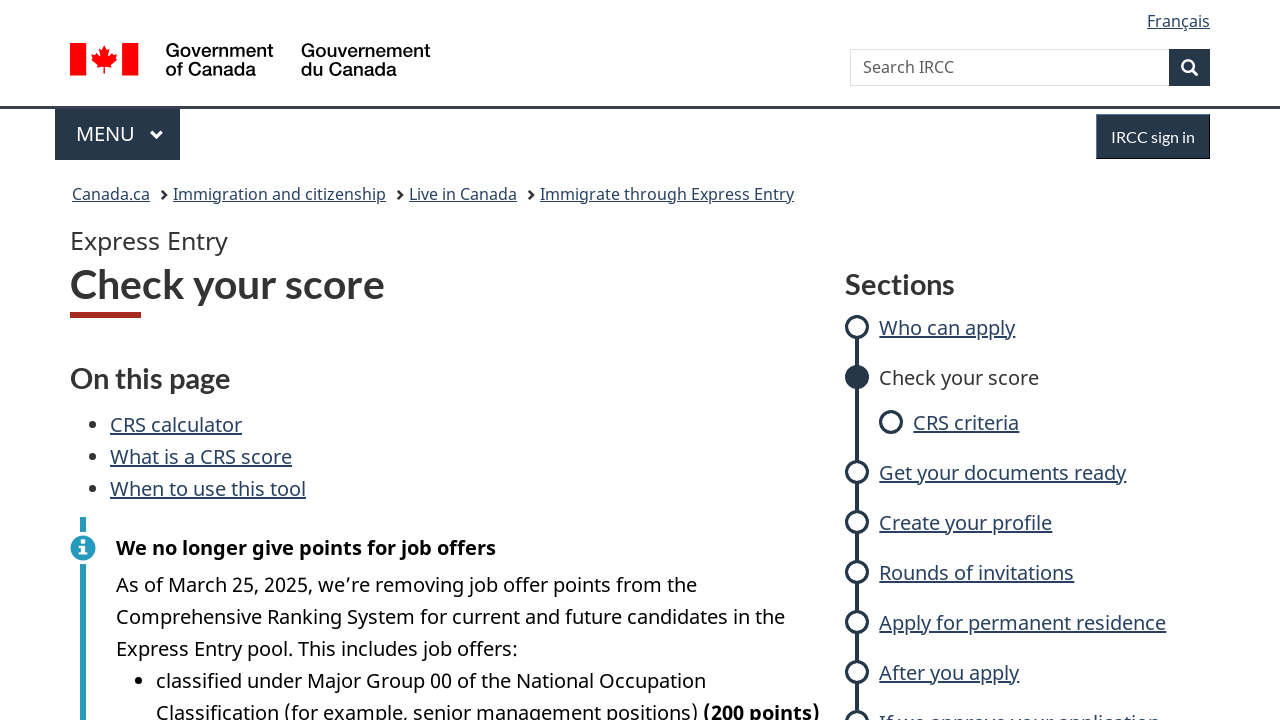

Selected IELTS as language test type on #q5i-a
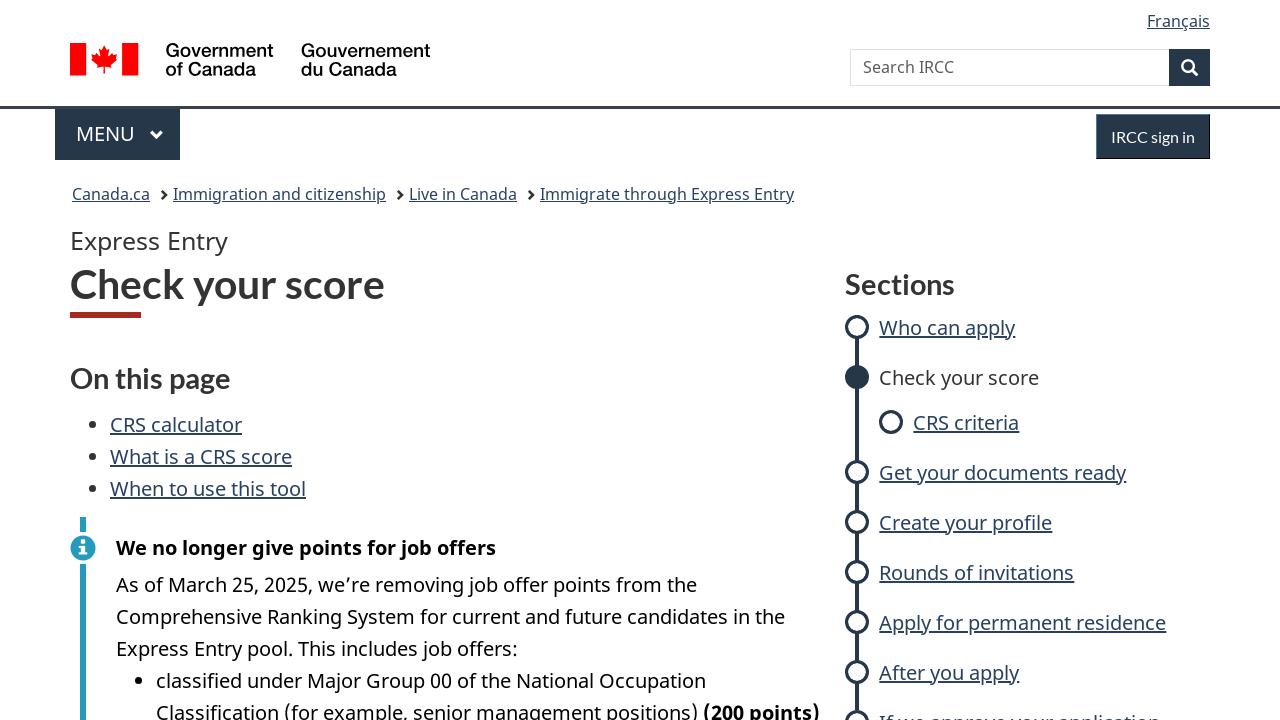

Set IELTS speaking score on #q5i-b-speaking
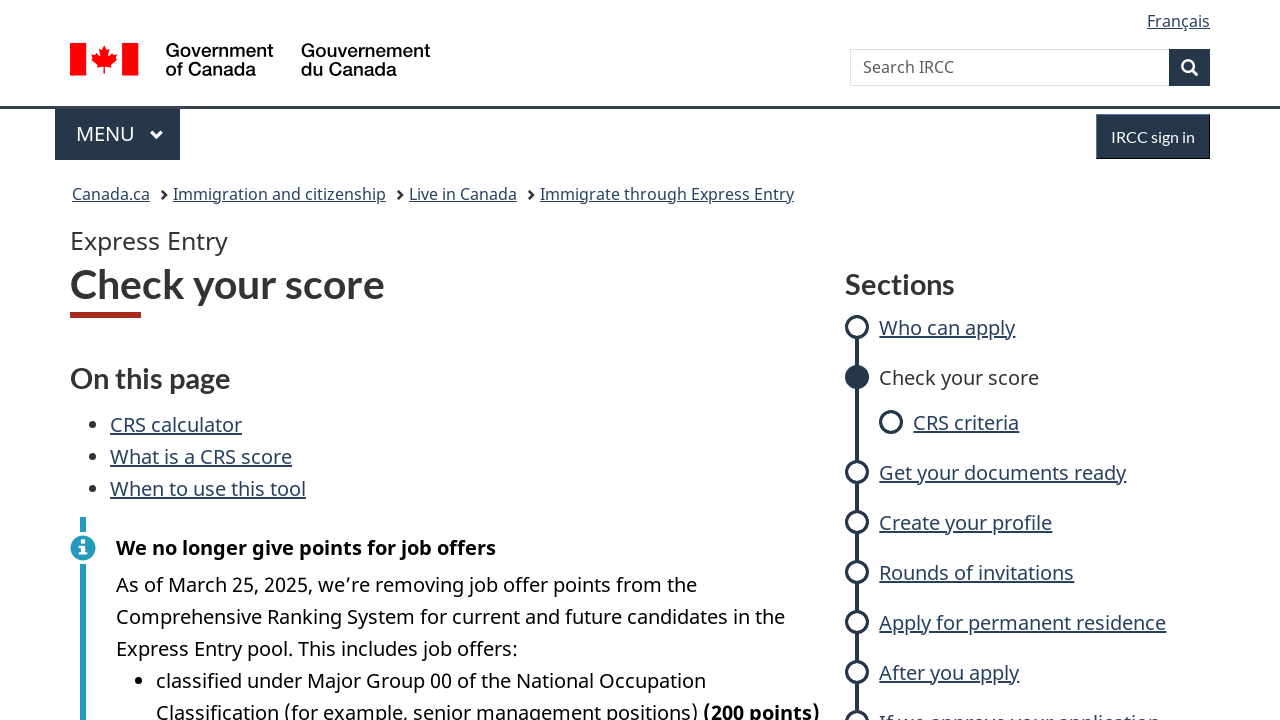

Set IELTS listening score on #q5i-b-listening
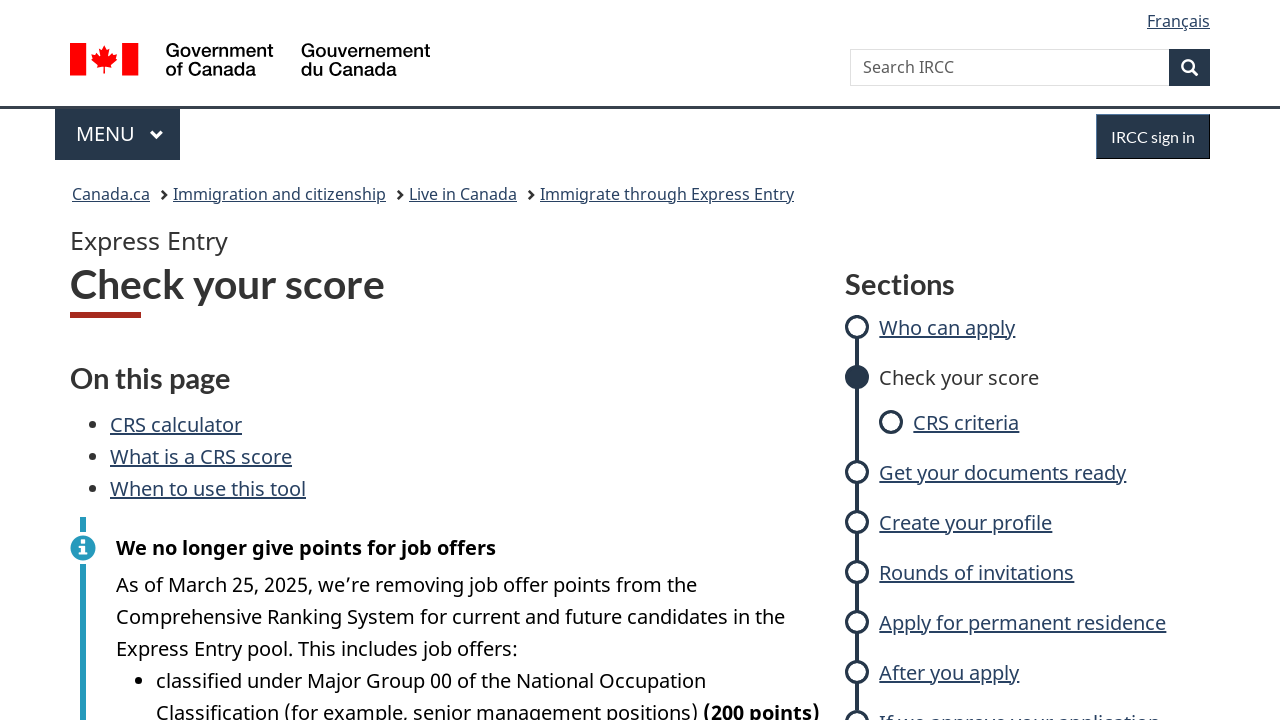

Set IELTS reading score on #q5i-b-reading
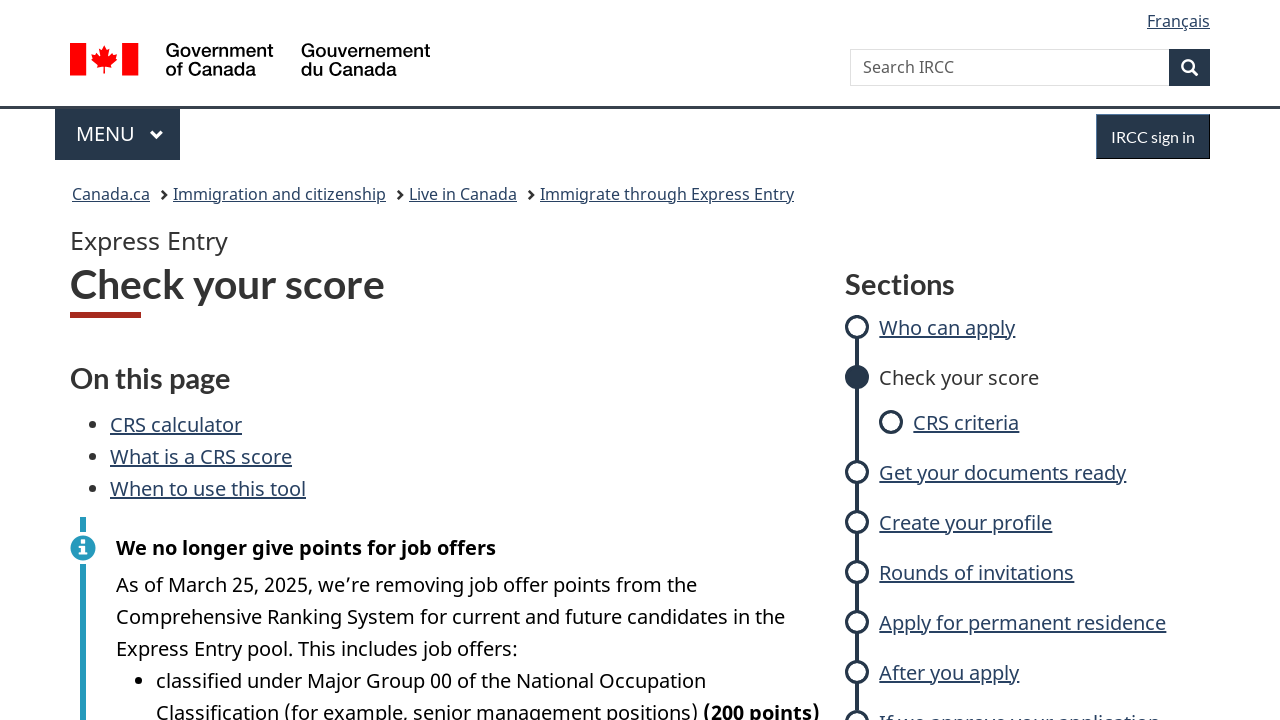

Set IELTS writing score on #q5i-b-writing
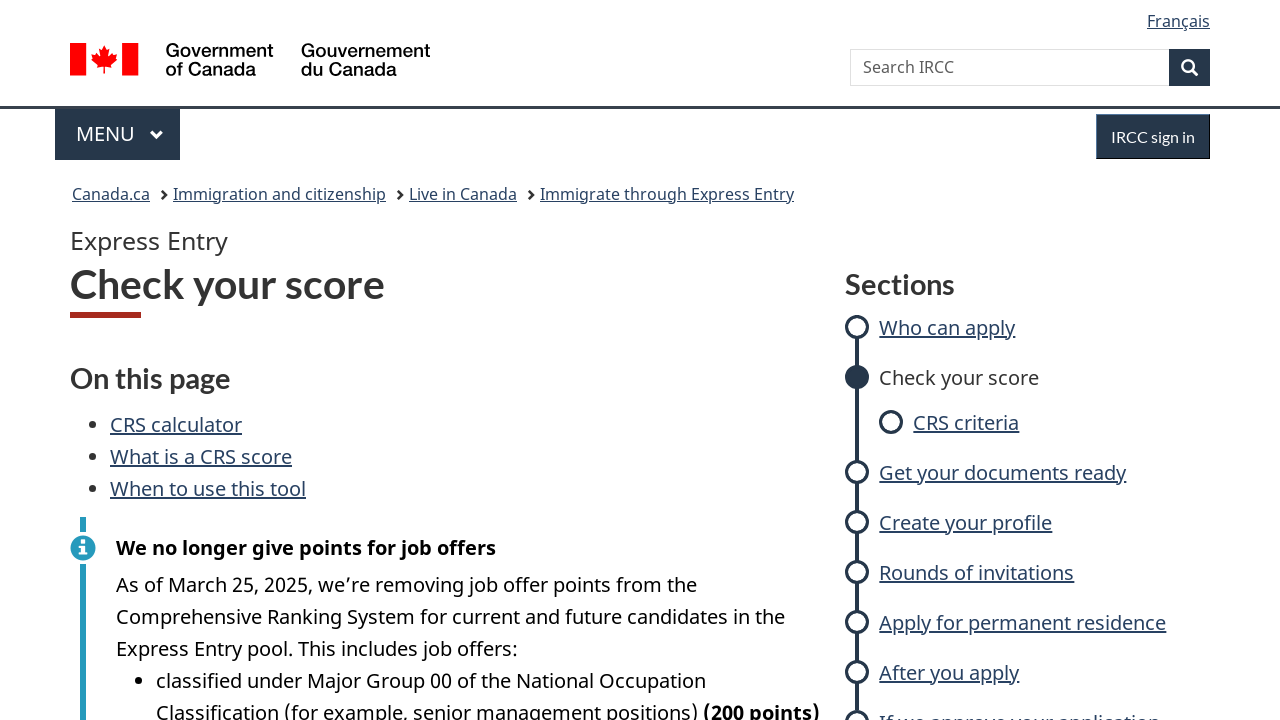

Selected no other language test results on #q5ii
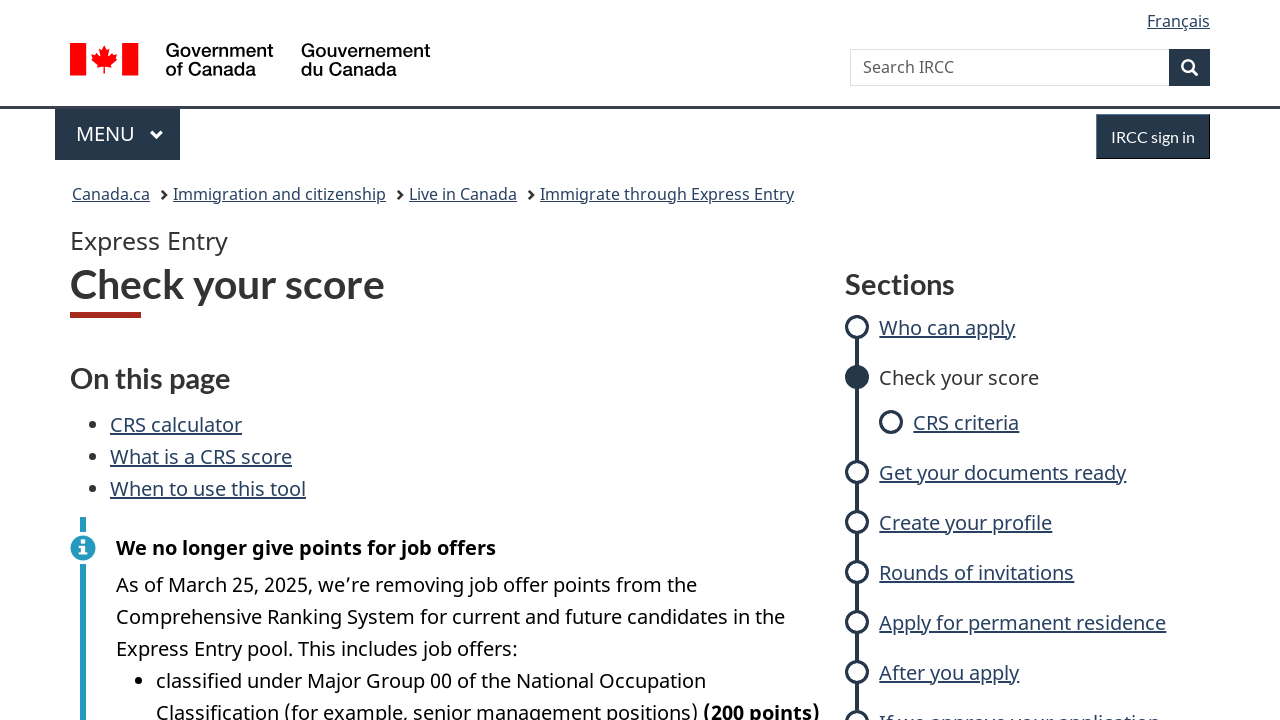

Indicated no Canadian work experience on #q6i
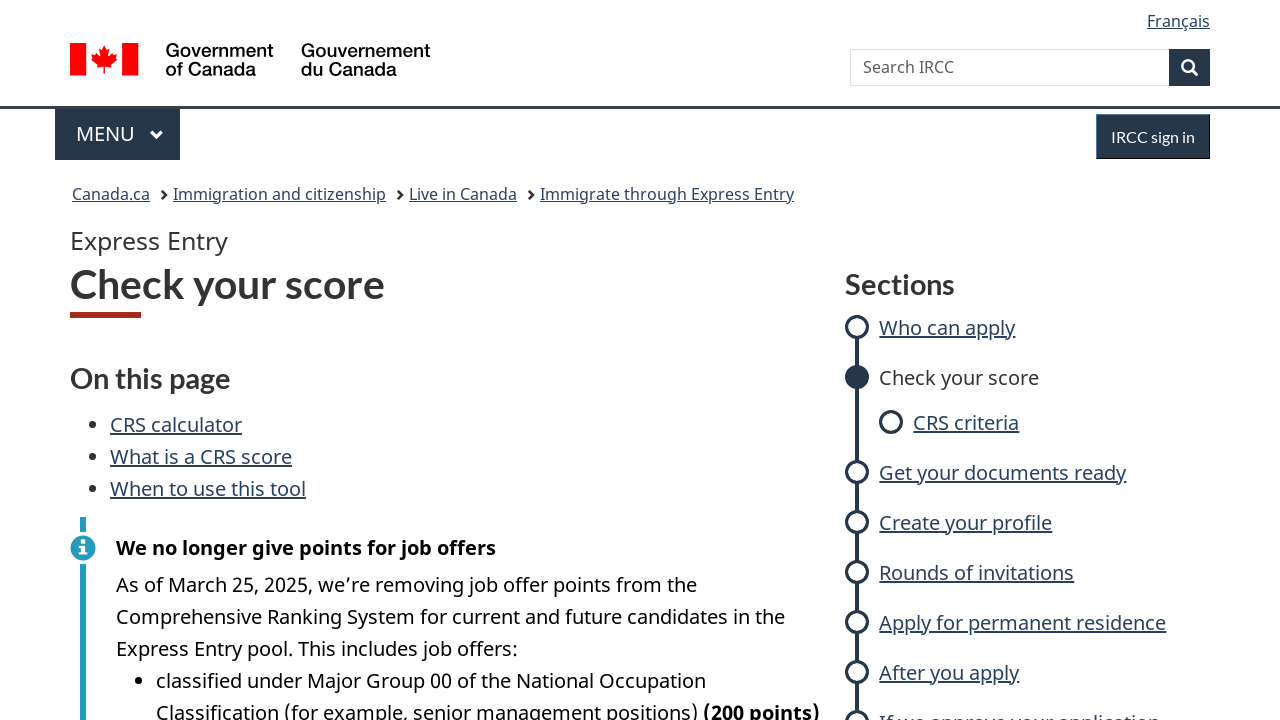

Indicated no foreign work experience on #q6ii
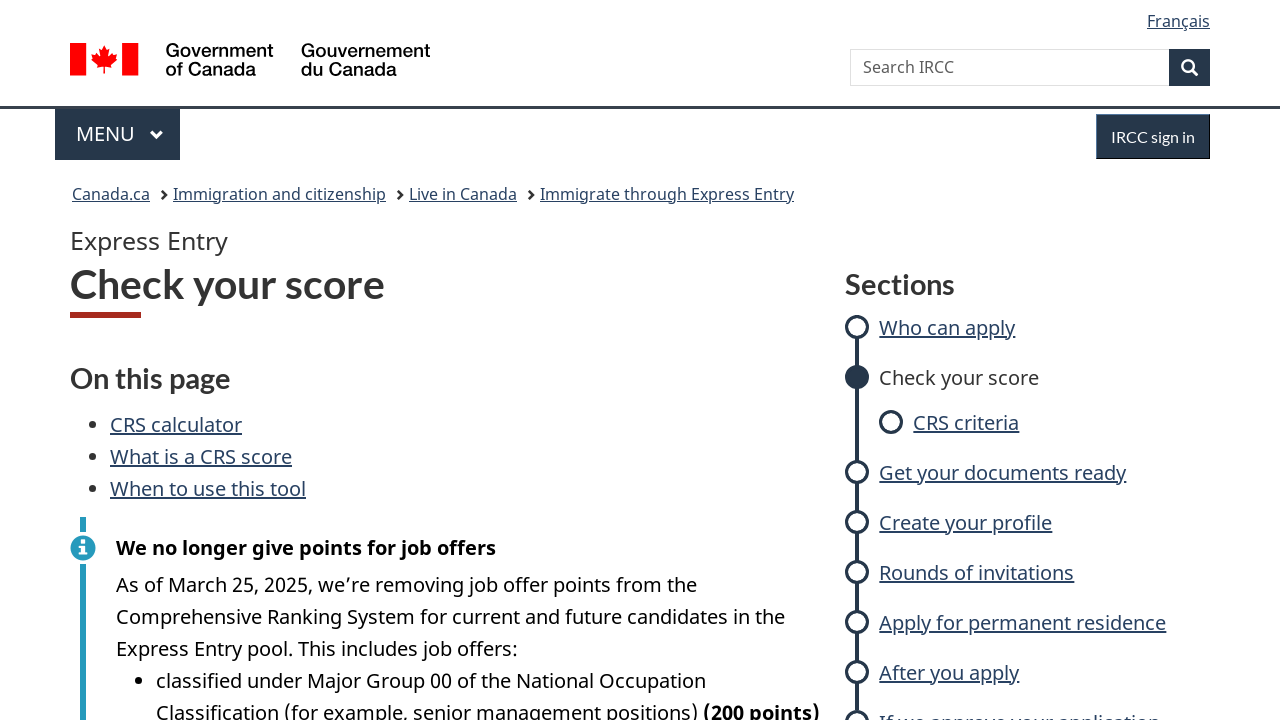

Indicated no certificate of qualification on #q7
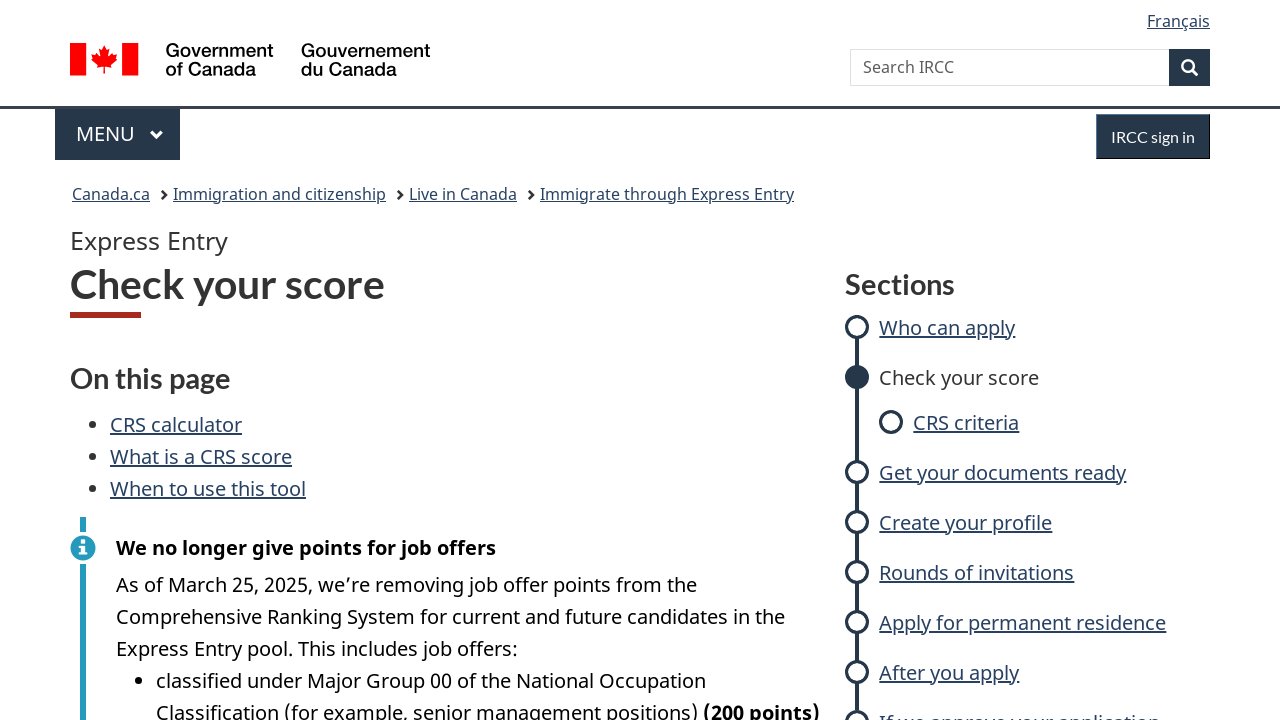

Indicated no valid job offer on #q8
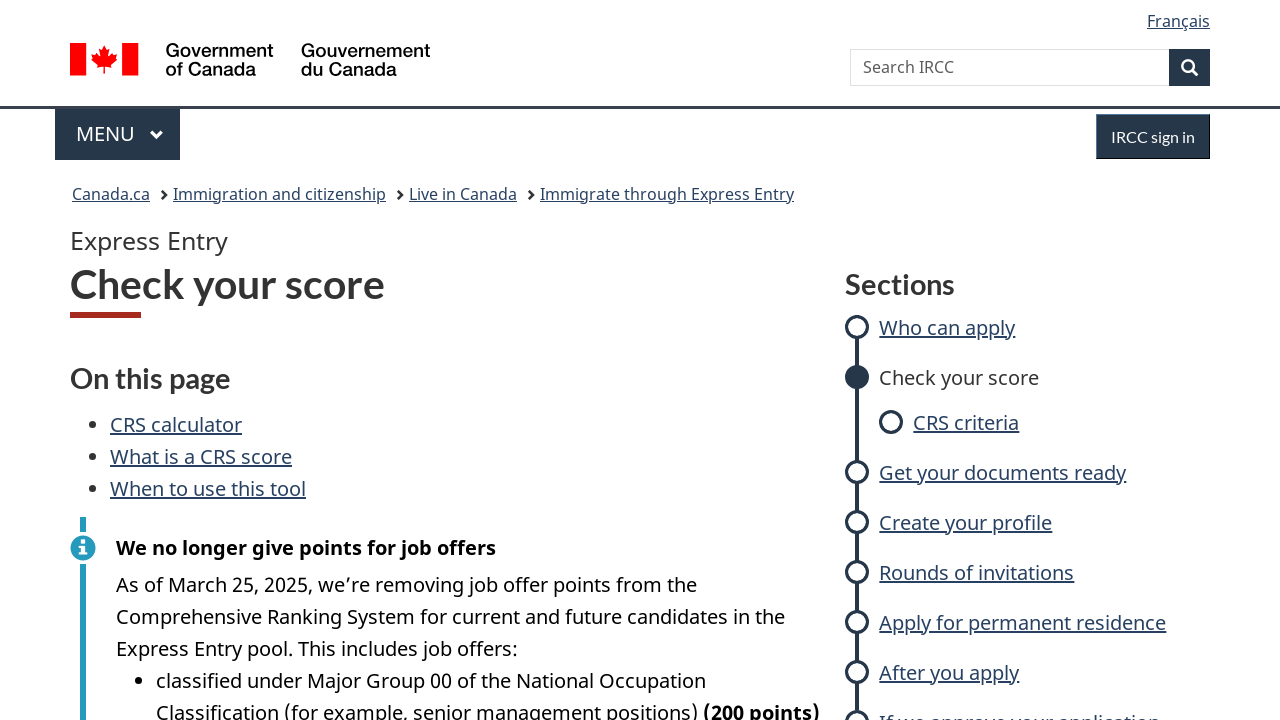

Indicated no provincial nomination on #q9
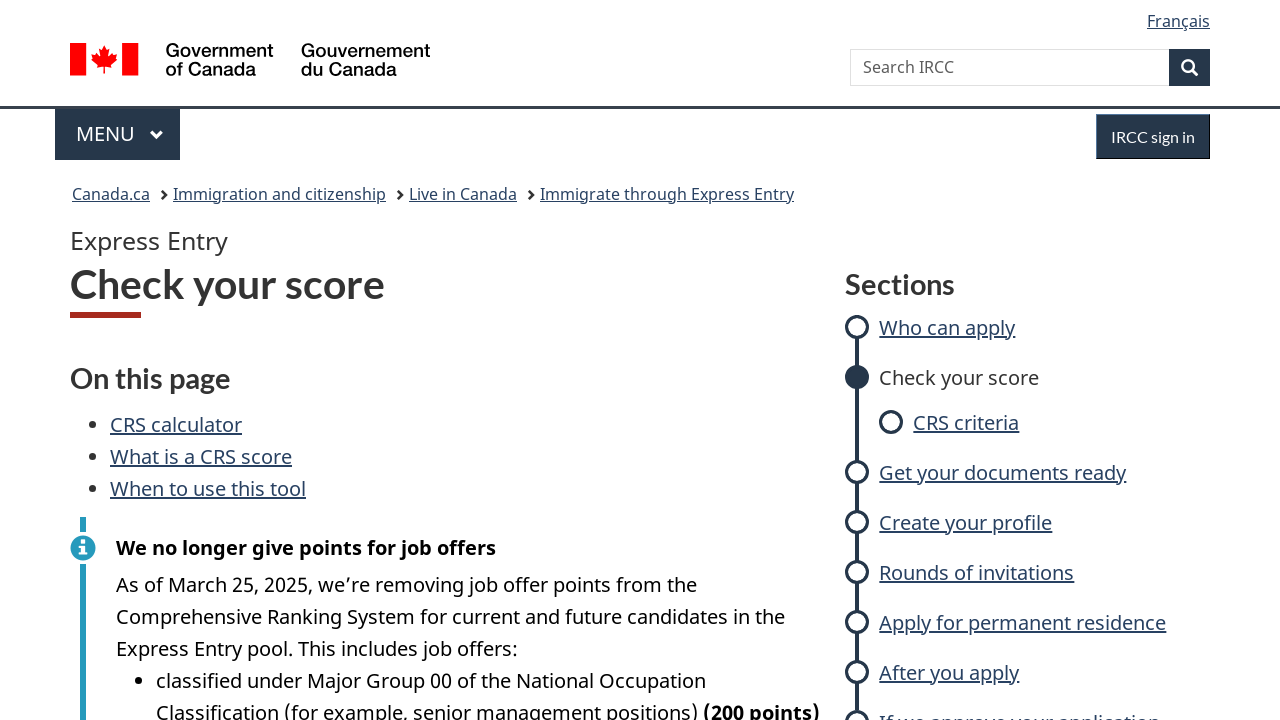

Indicated no sibling in Canada on #q10i
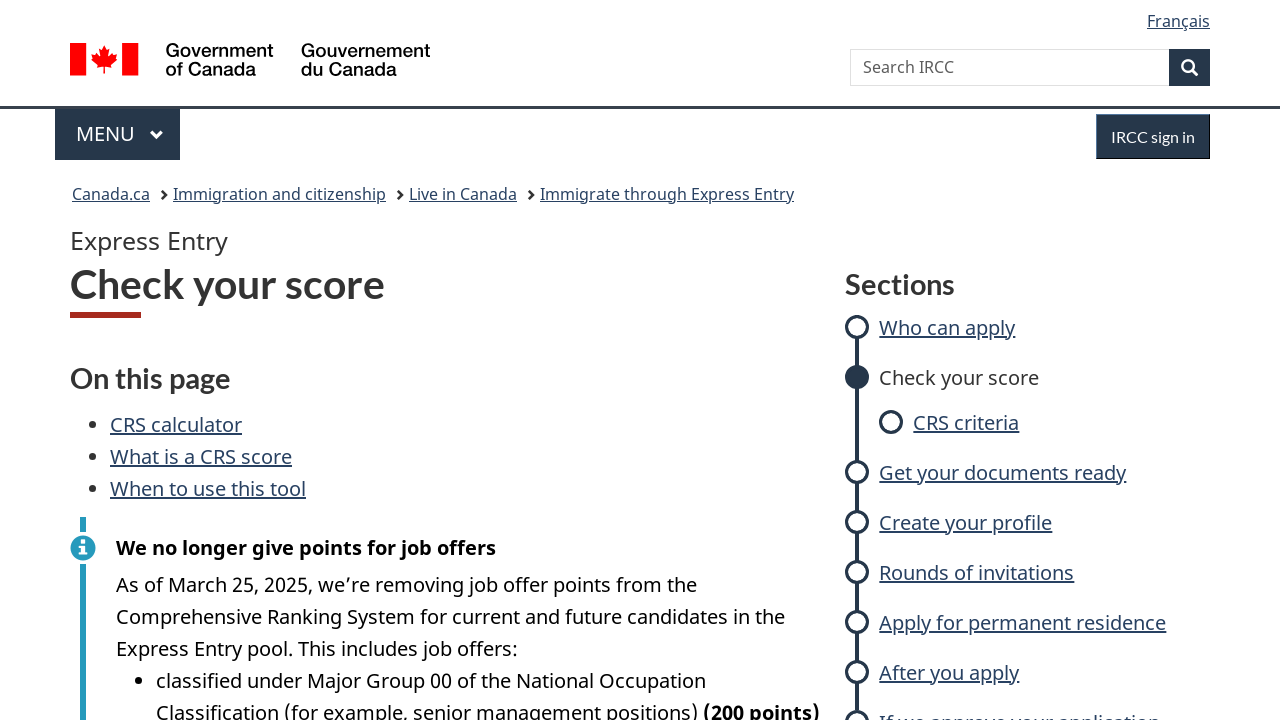

Clicked submit button to calculate CRS score at (186, 360) on #submit
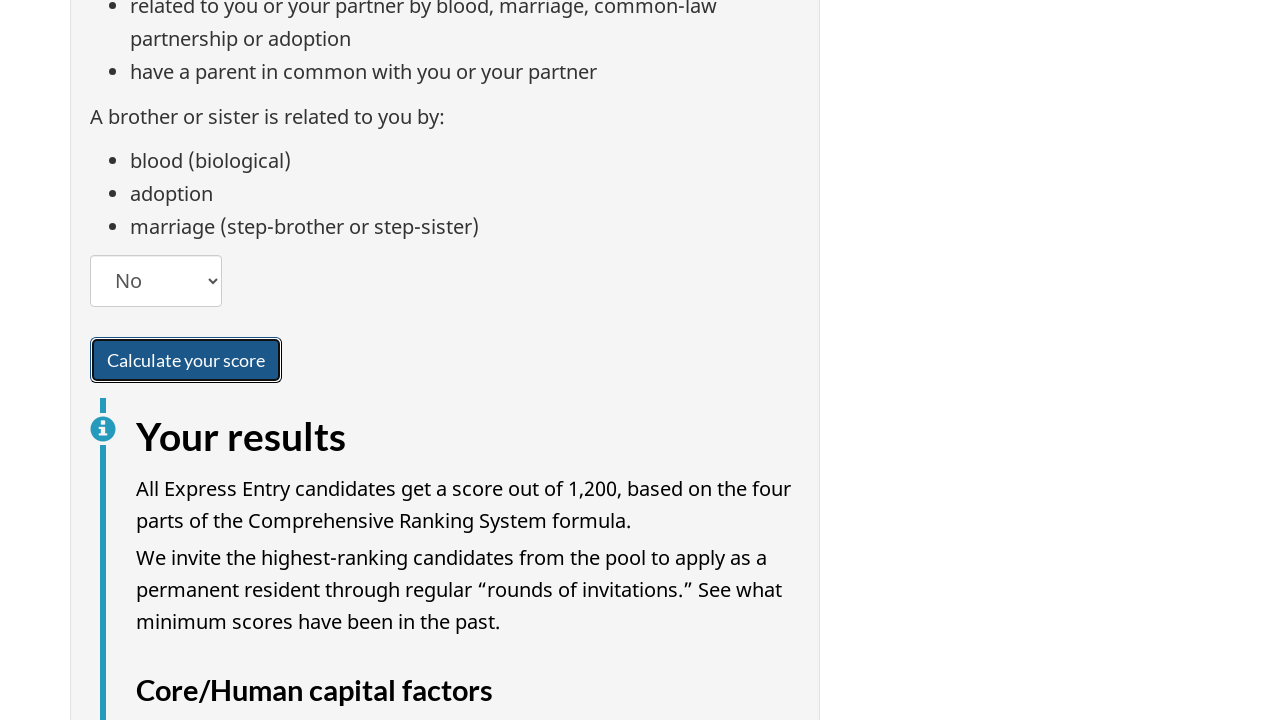

CRS score result displayed with Comprehensive Ranking System formula grand total
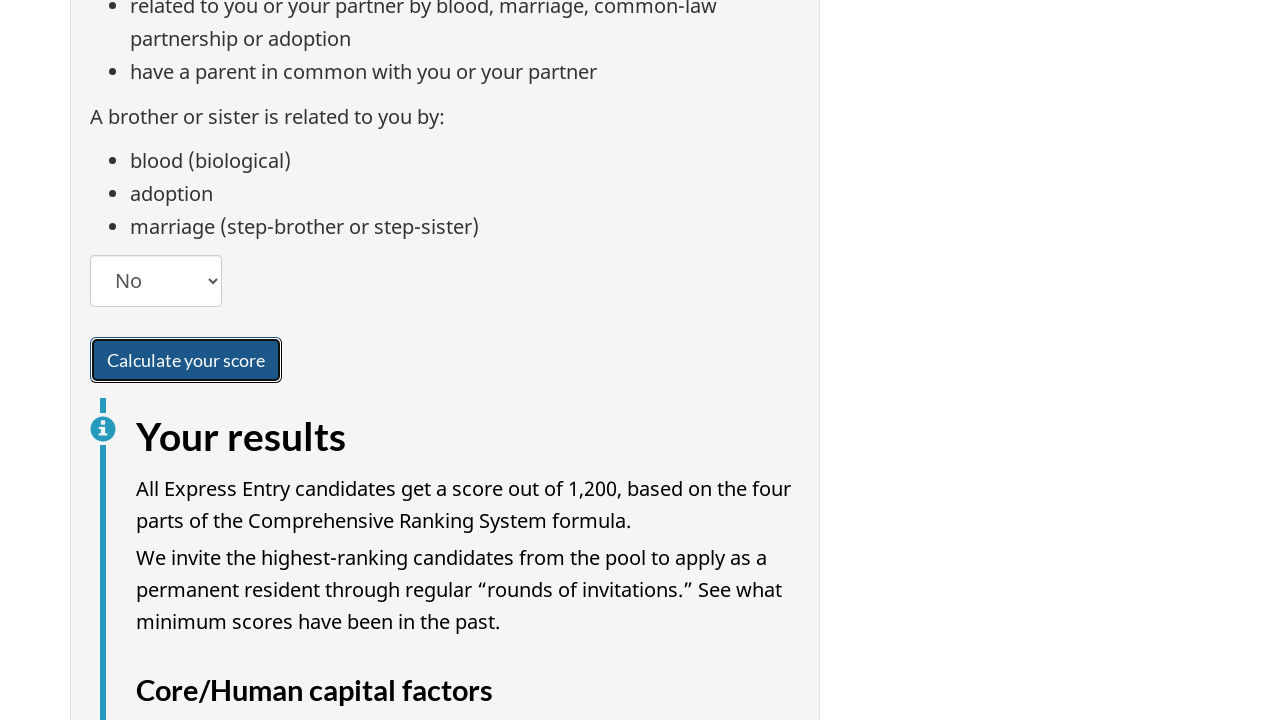

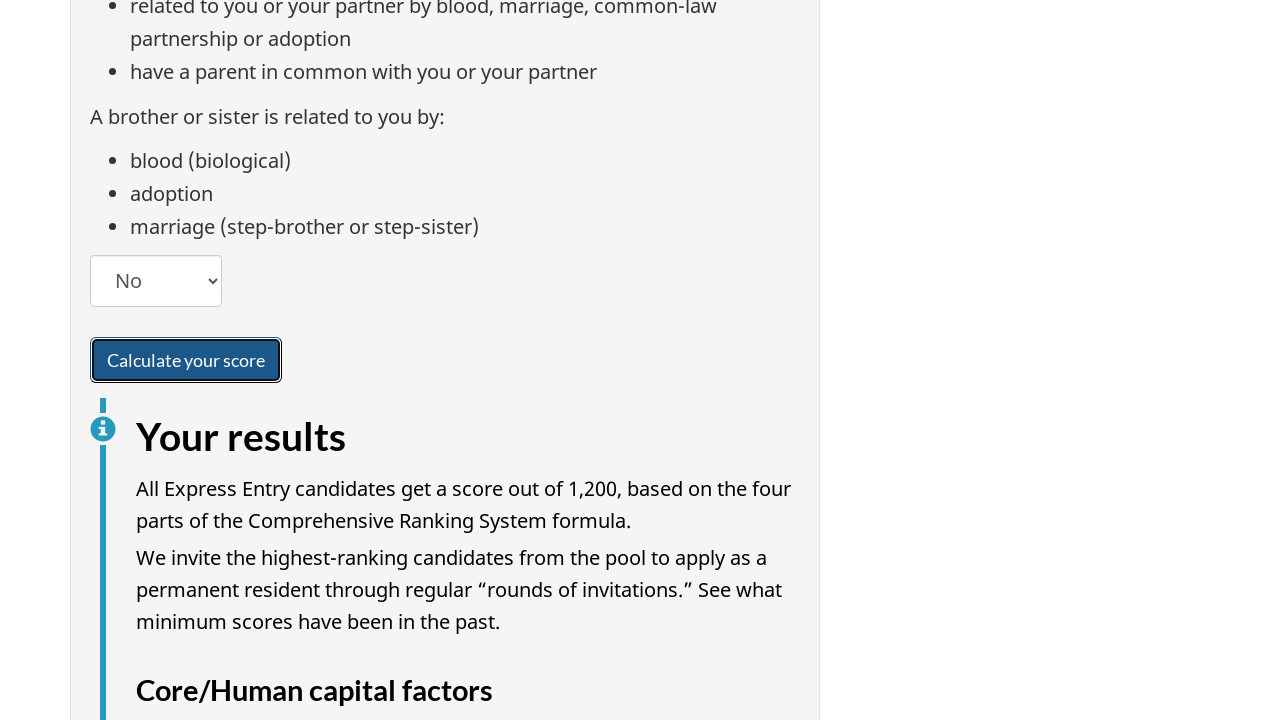